Tests that Clear completed button is hidden when no items are completed

Starting URL: https://demo.playwright.dev/todomvc

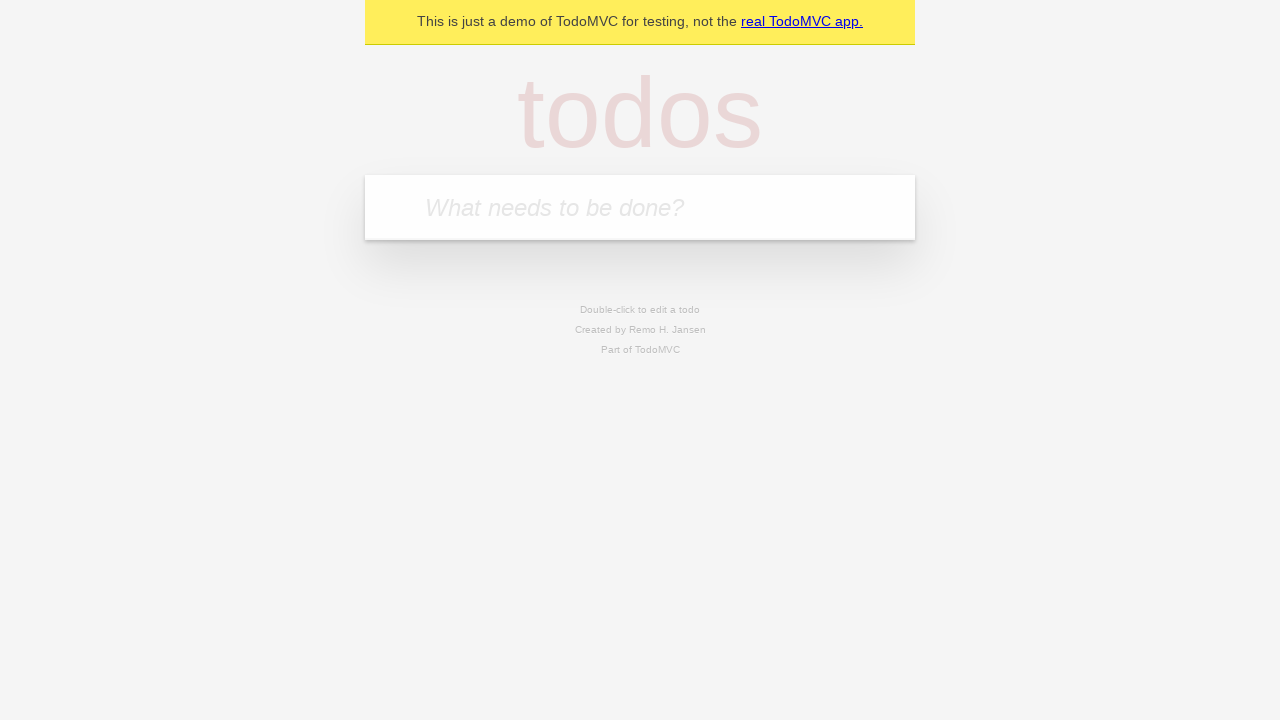

Navigated to TodoMVC demo application
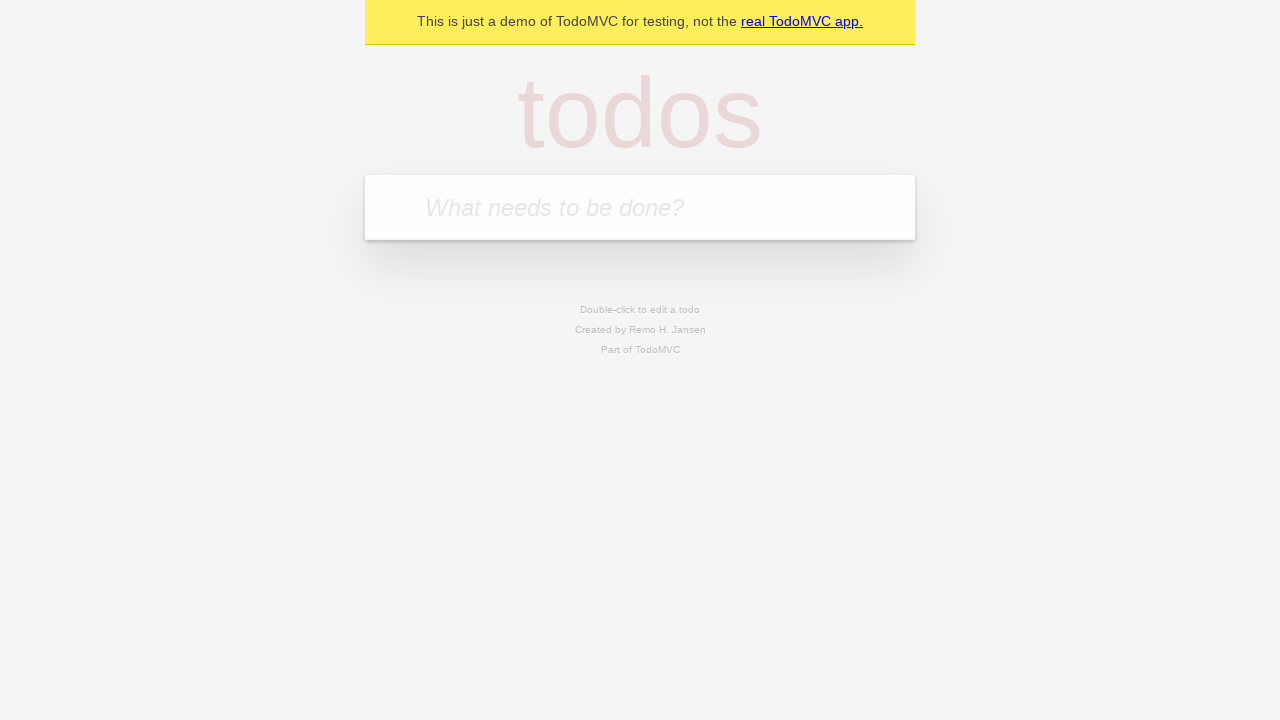

Filled first todo item: 'buy some cheese' on internal:attr=[placeholder="What needs to be done?"i]
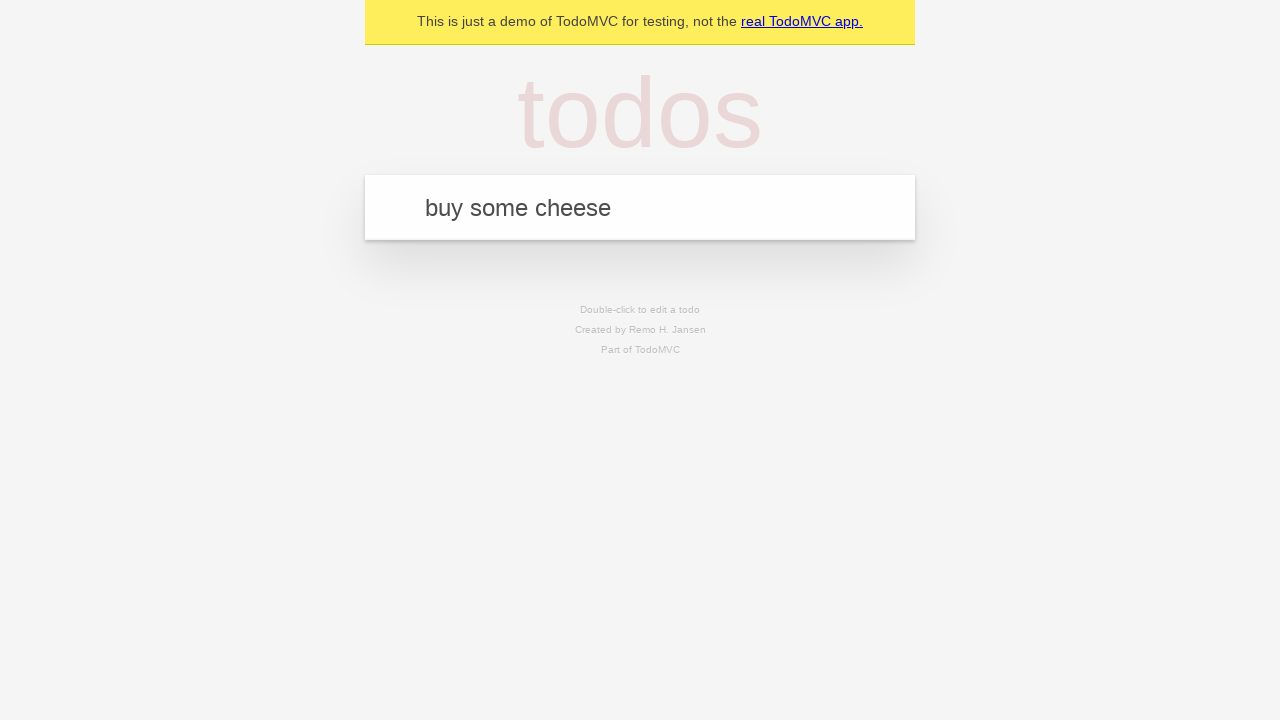

Pressed Enter to add first todo item on internal:attr=[placeholder="What needs to be done?"i]
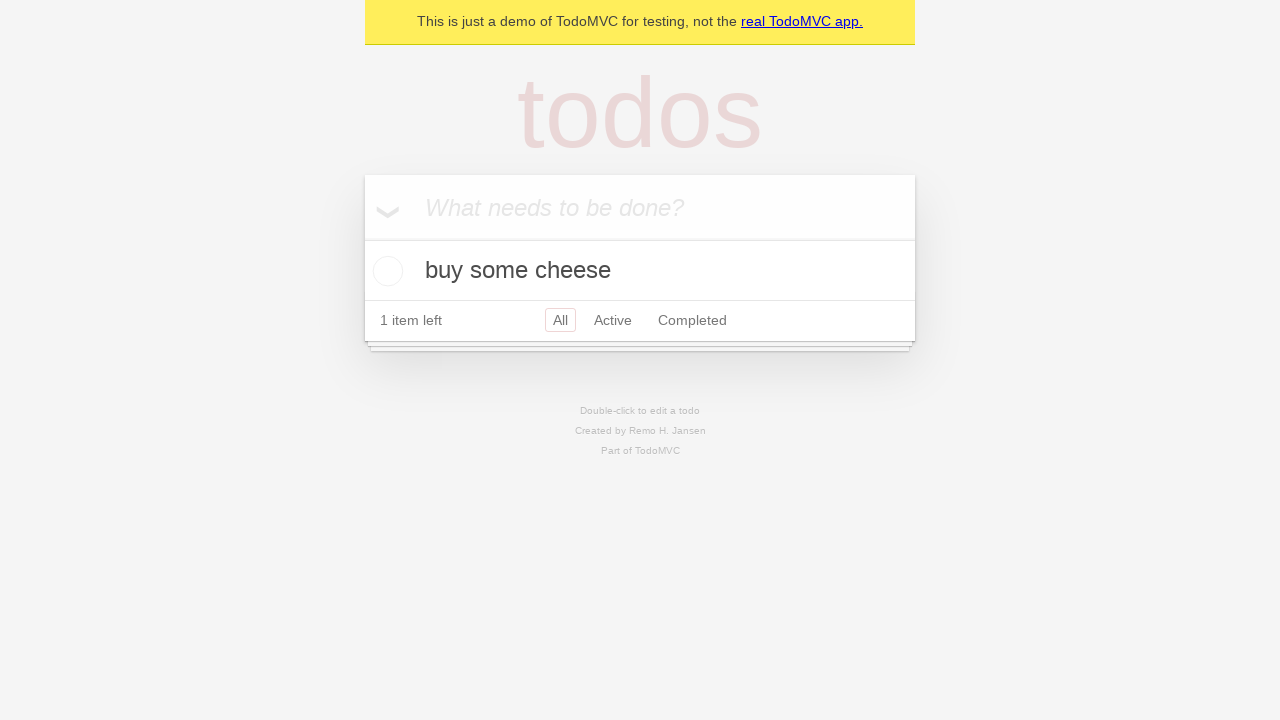

Filled second todo item: 'feed the cat' on internal:attr=[placeholder="What needs to be done?"i]
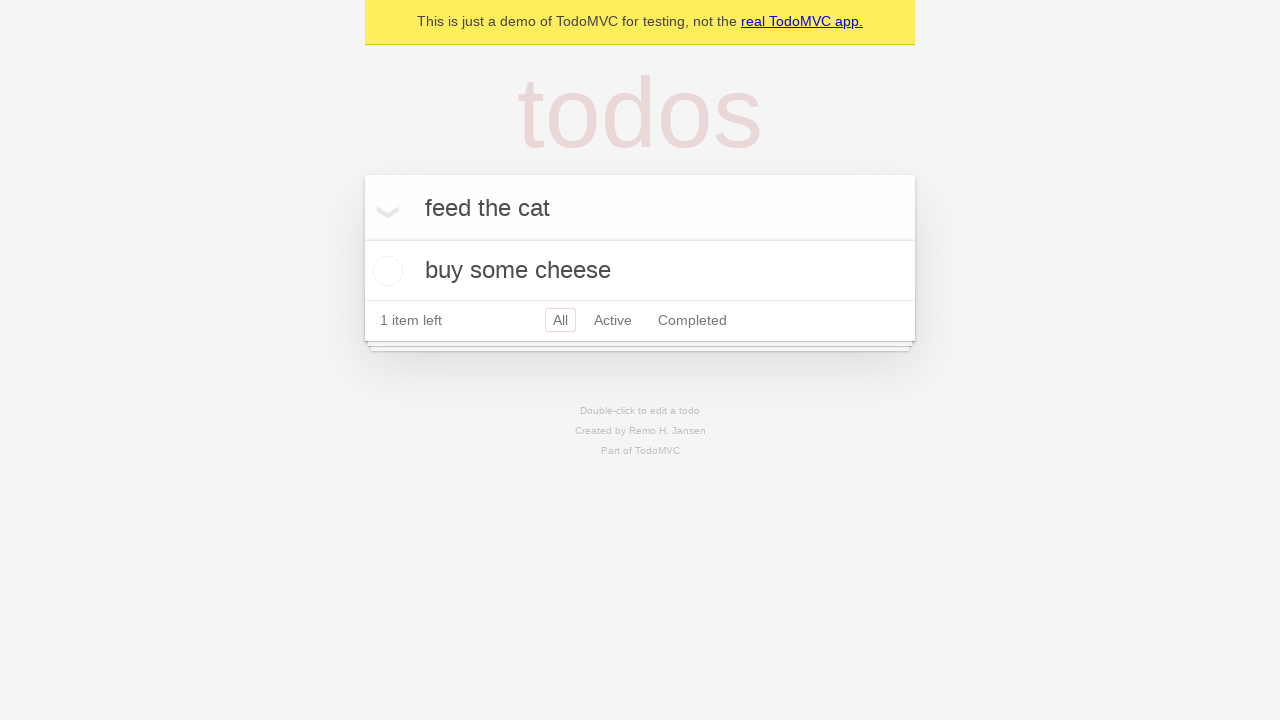

Pressed Enter to add second todo item on internal:attr=[placeholder="What needs to be done?"i]
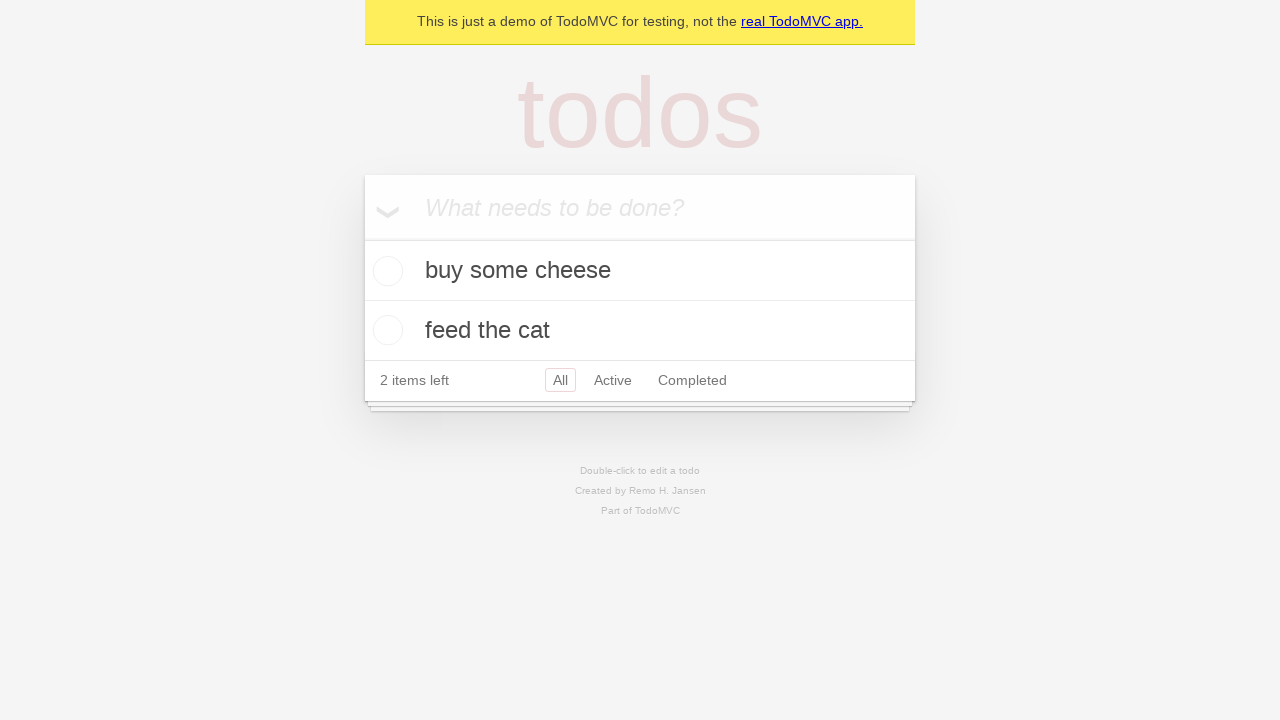

Filled third todo item: 'book a doctors appointment' on internal:attr=[placeholder="What needs to be done?"i]
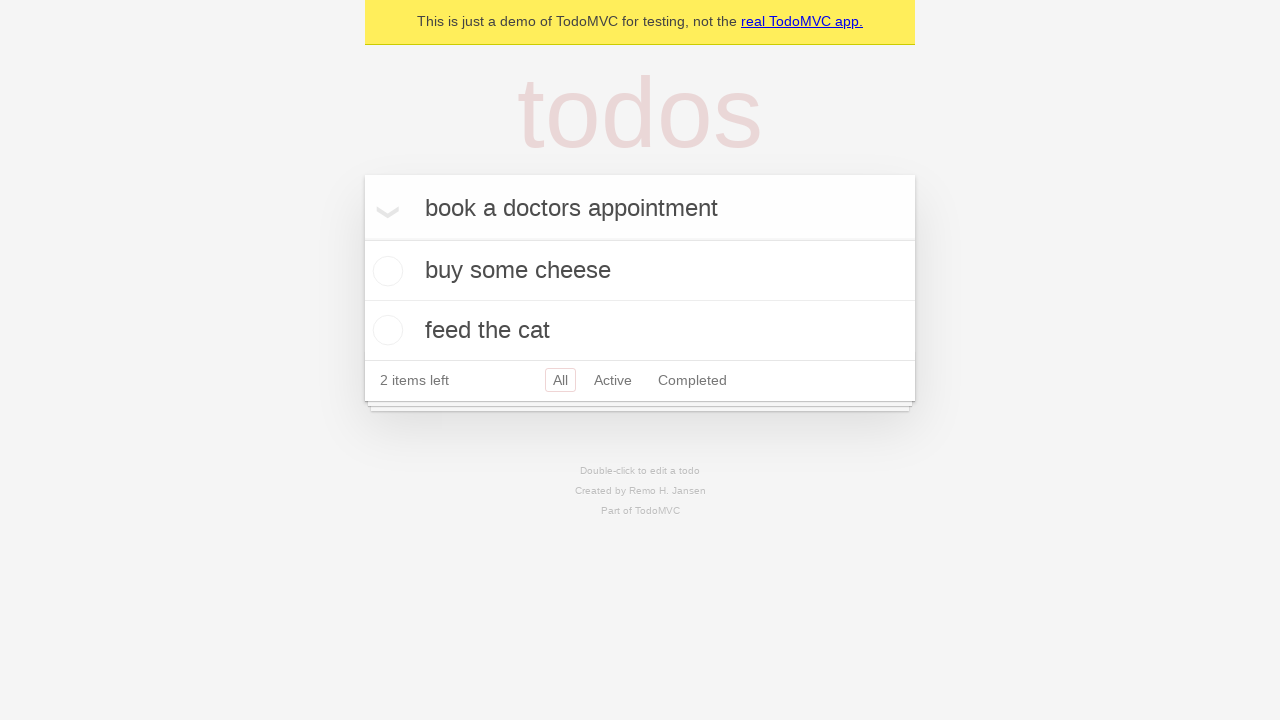

Pressed Enter to add third todo item on internal:attr=[placeholder="What needs to be done?"i]
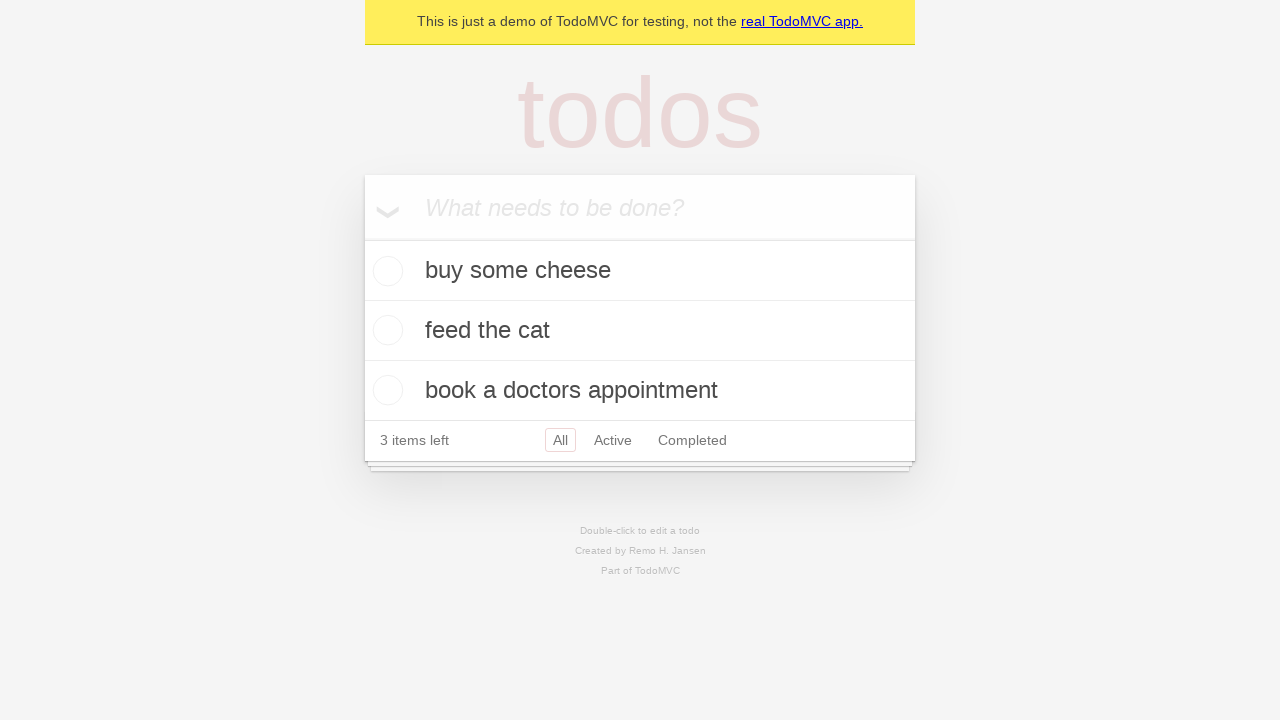

Checked the first todo item as completed at (385, 271) on .todo-list li .toggle >> nth=0
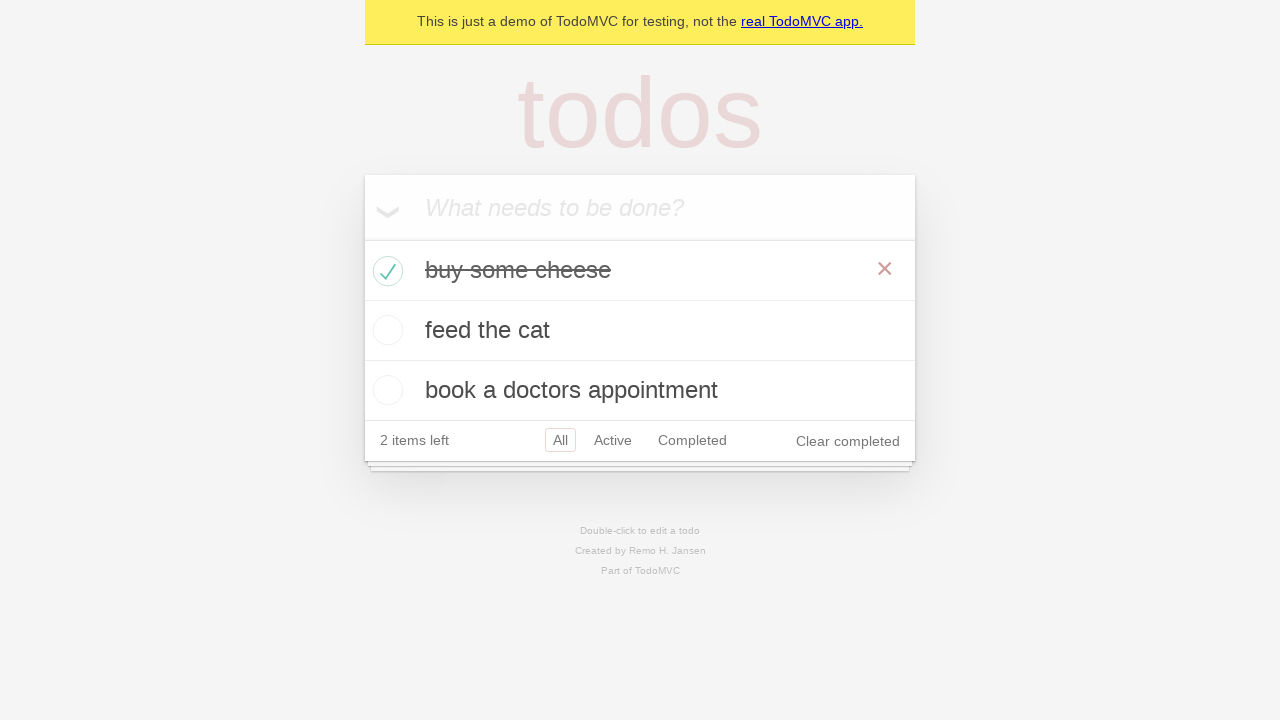

Clicked the 'Clear completed' button at (848, 441) on internal:role=button[name="Clear completed"i]
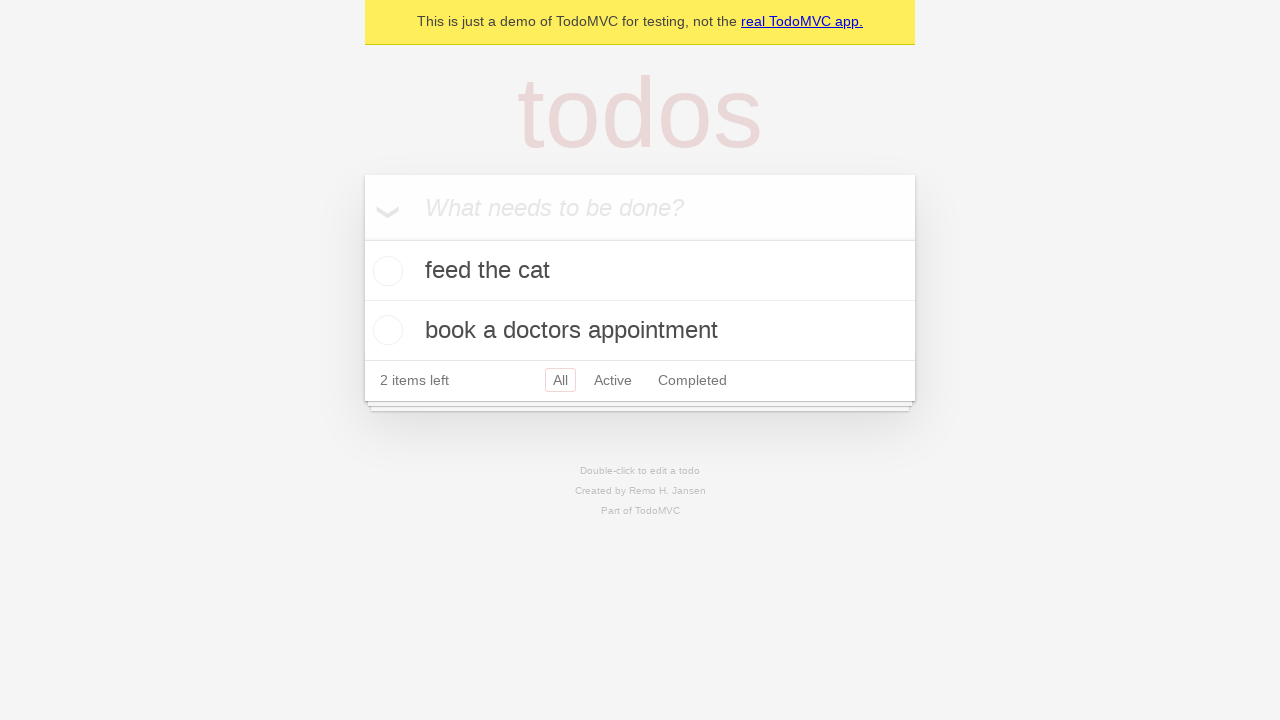

Verified that 'Clear completed' button is hidden when no items are completed
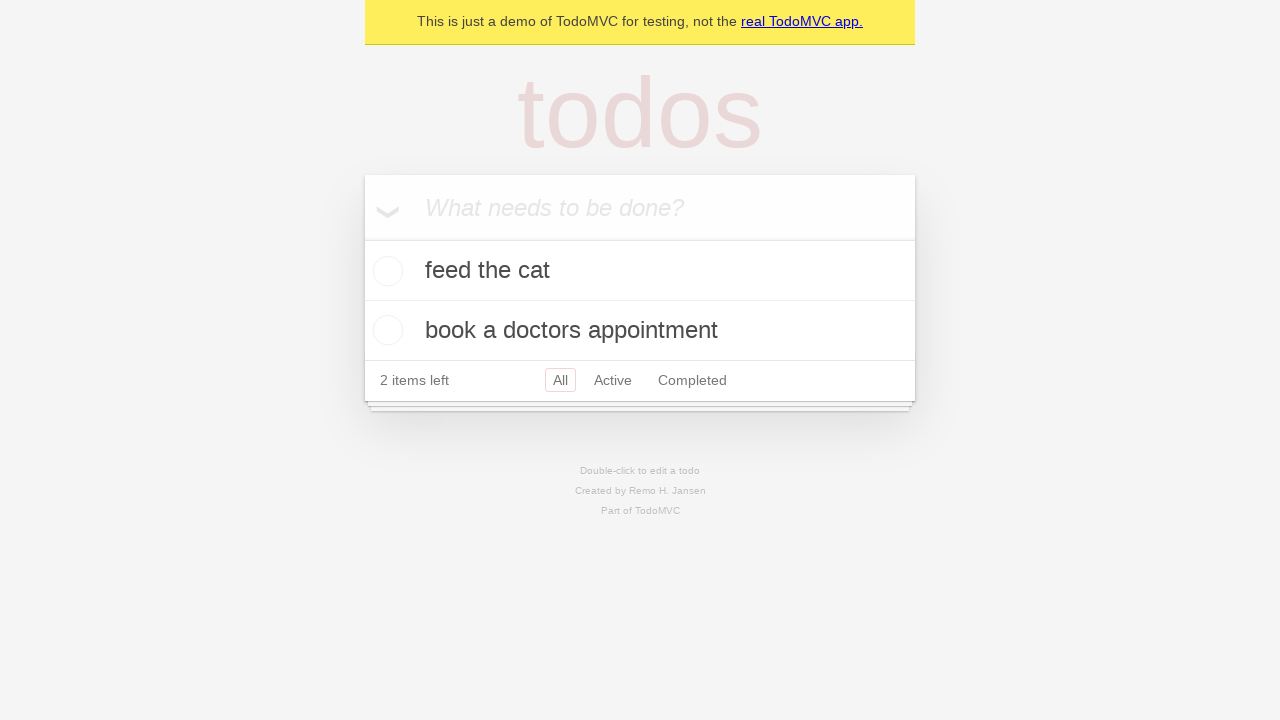

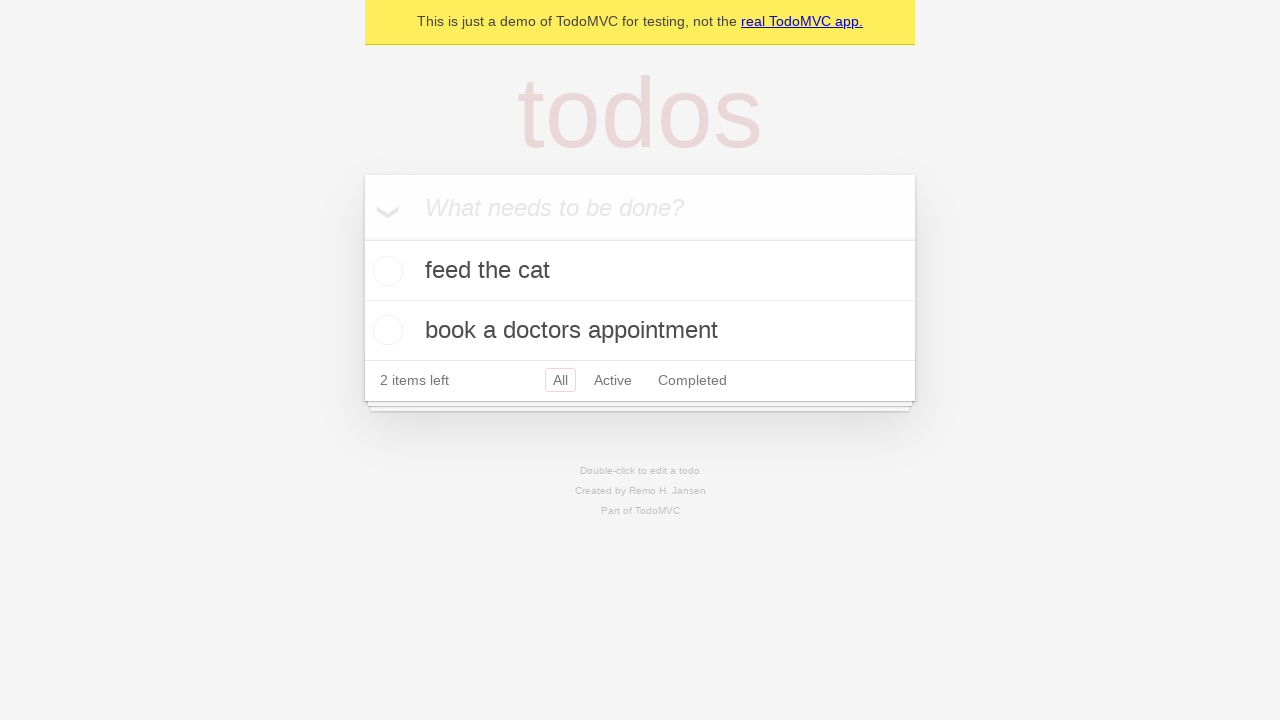